Navigates to the EA application demo site and verifies the page loads successfully

Starting URL: http://eaapp.somee.com

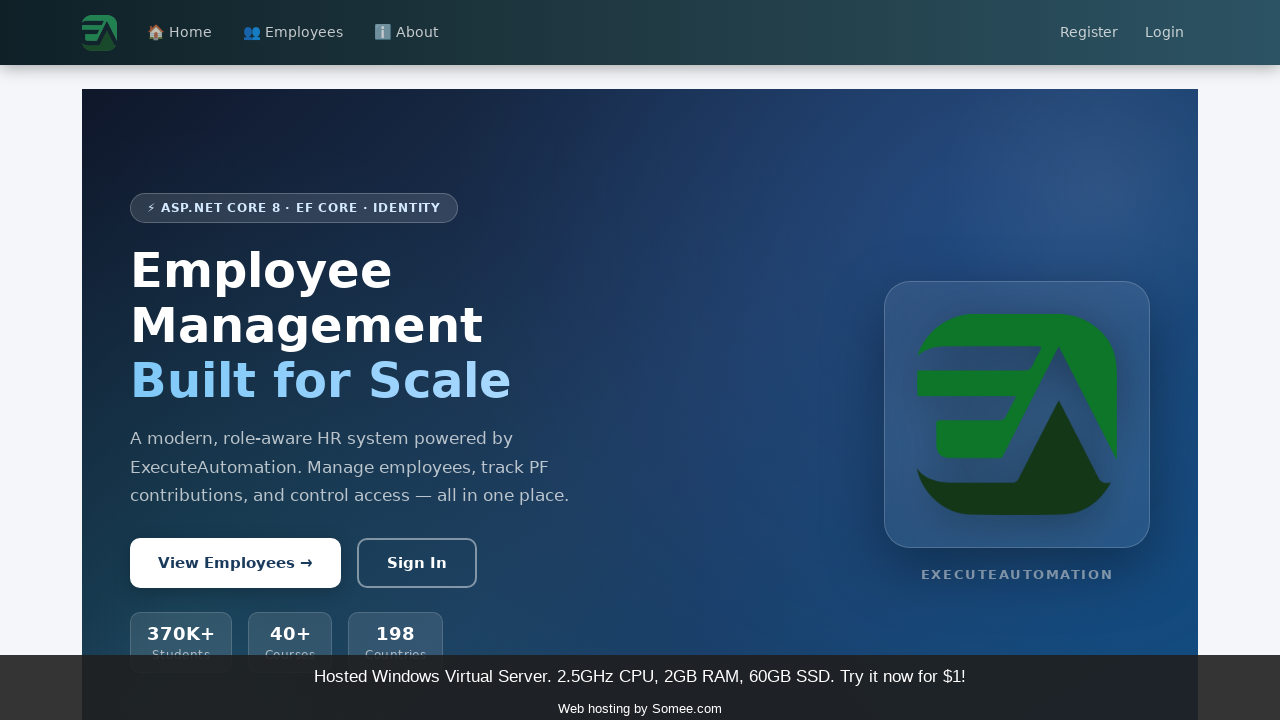

Navigated to EA application demo site
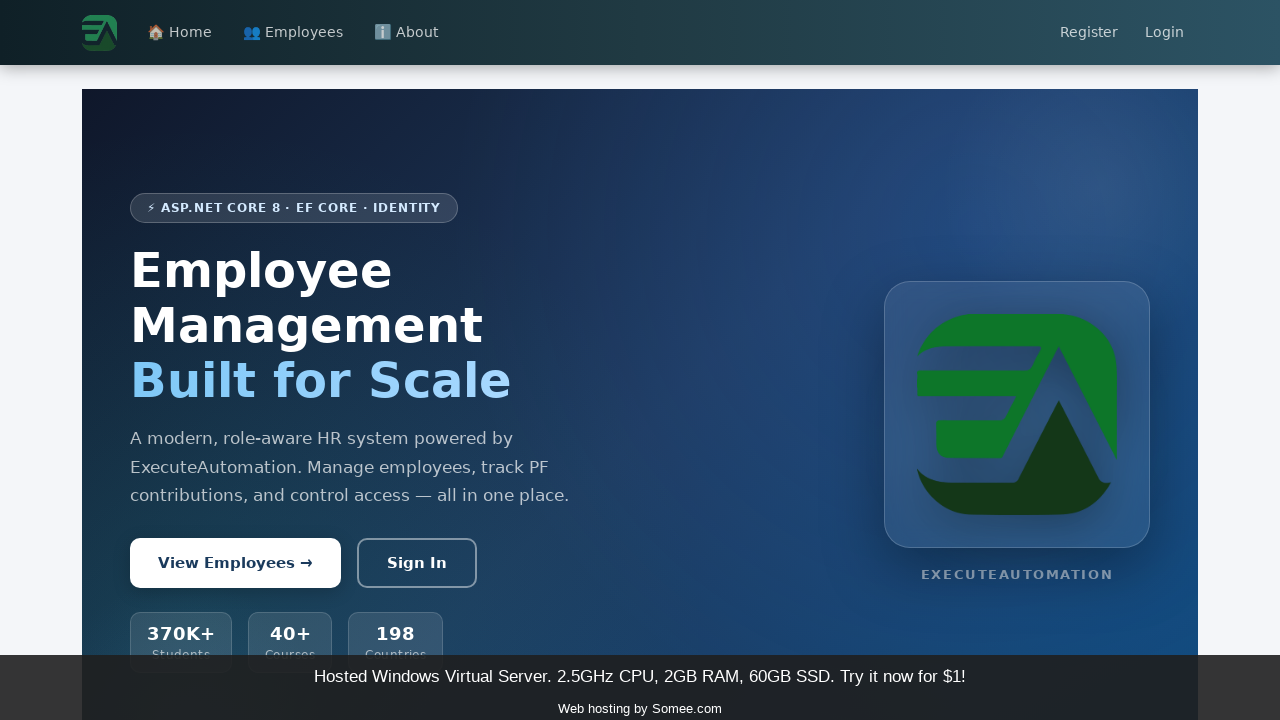

Page DOM content loaded
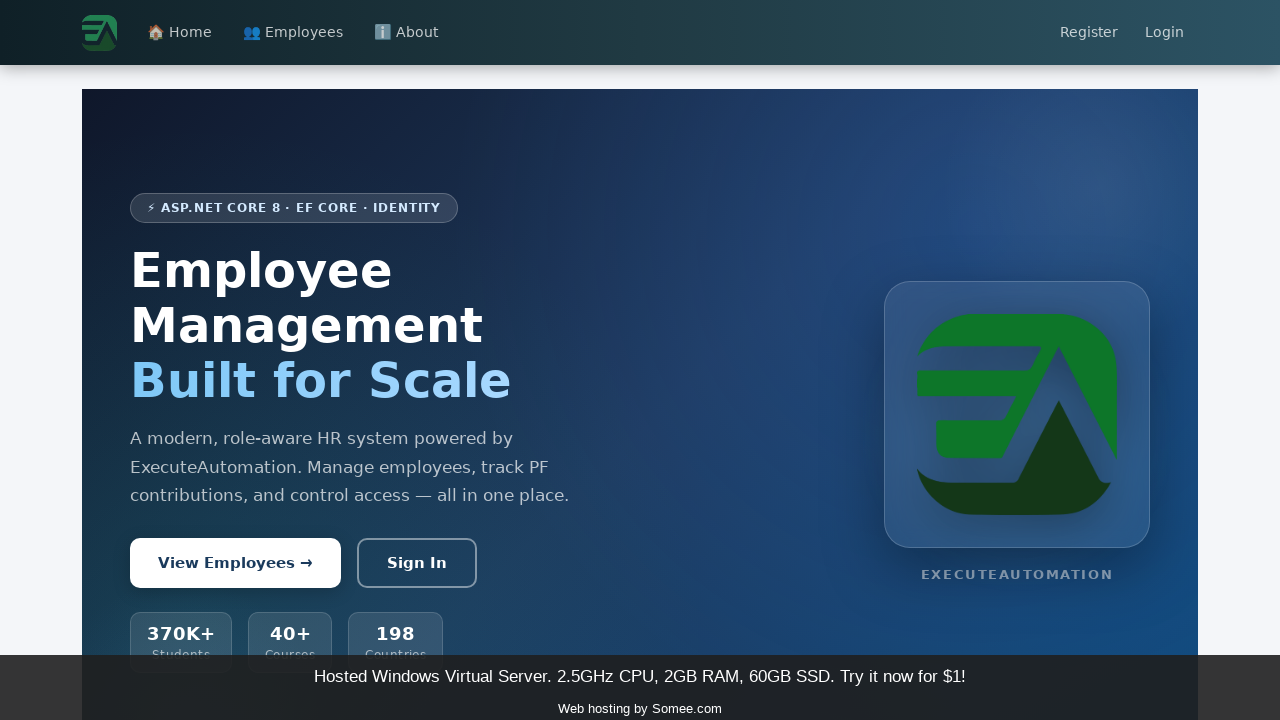

Page body element is present and page loaded successfully
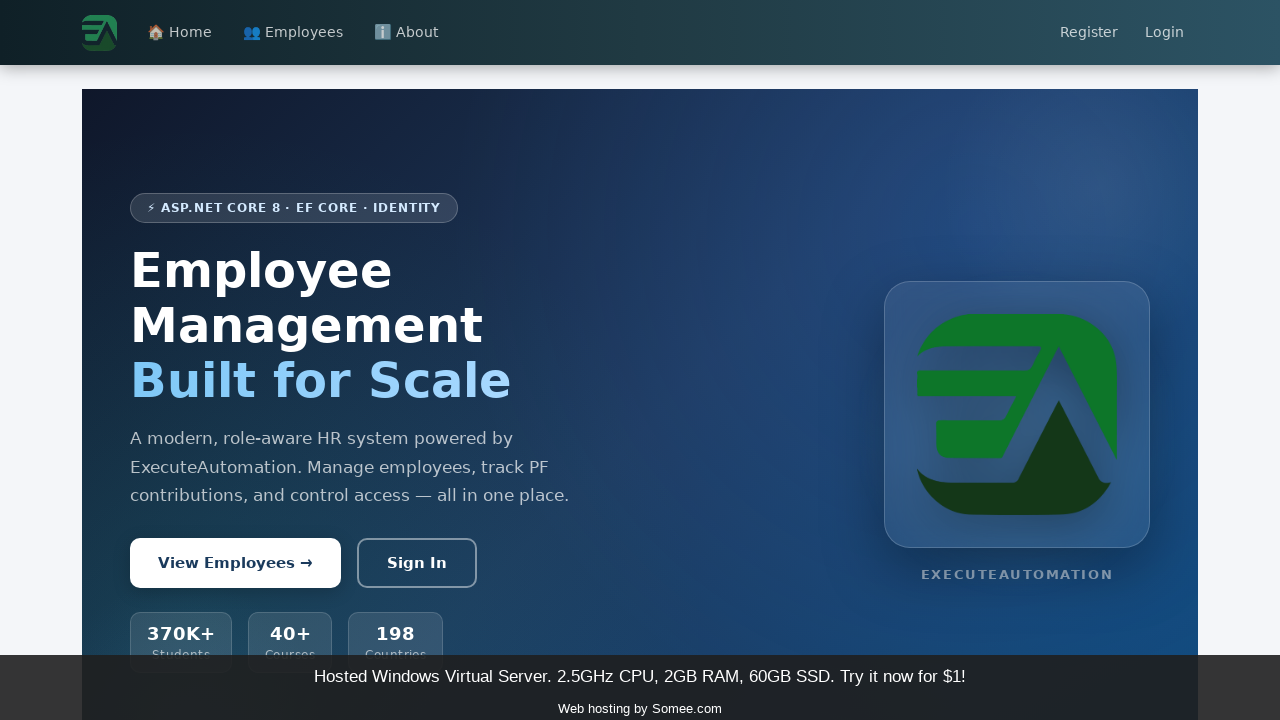

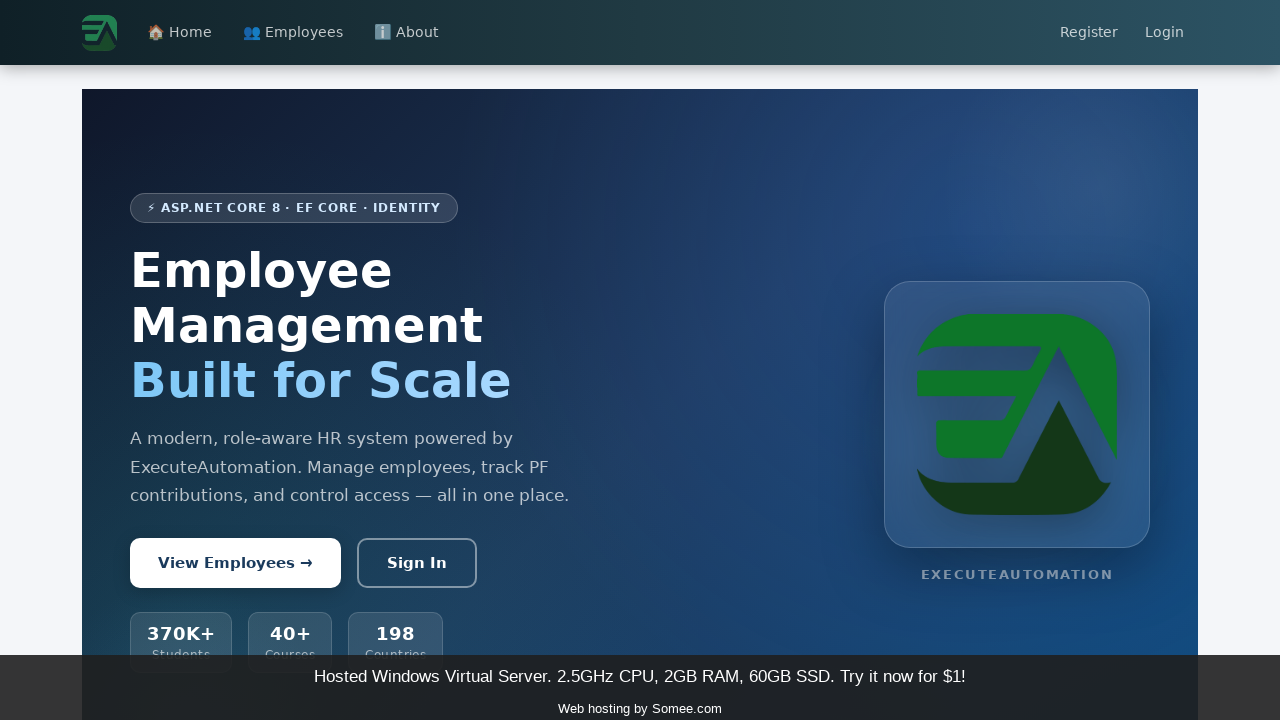